Tests dynamic web table automation by navigating to a practice page, scrolling to a dynamic table, reading table data (rows, columns, headings), finding specific row/column data, and verifying that Chrome browser's CPU load and network speed values in the table match the expected displayed values.

Starting URL: https://testautomationpractice.blogspot.com/

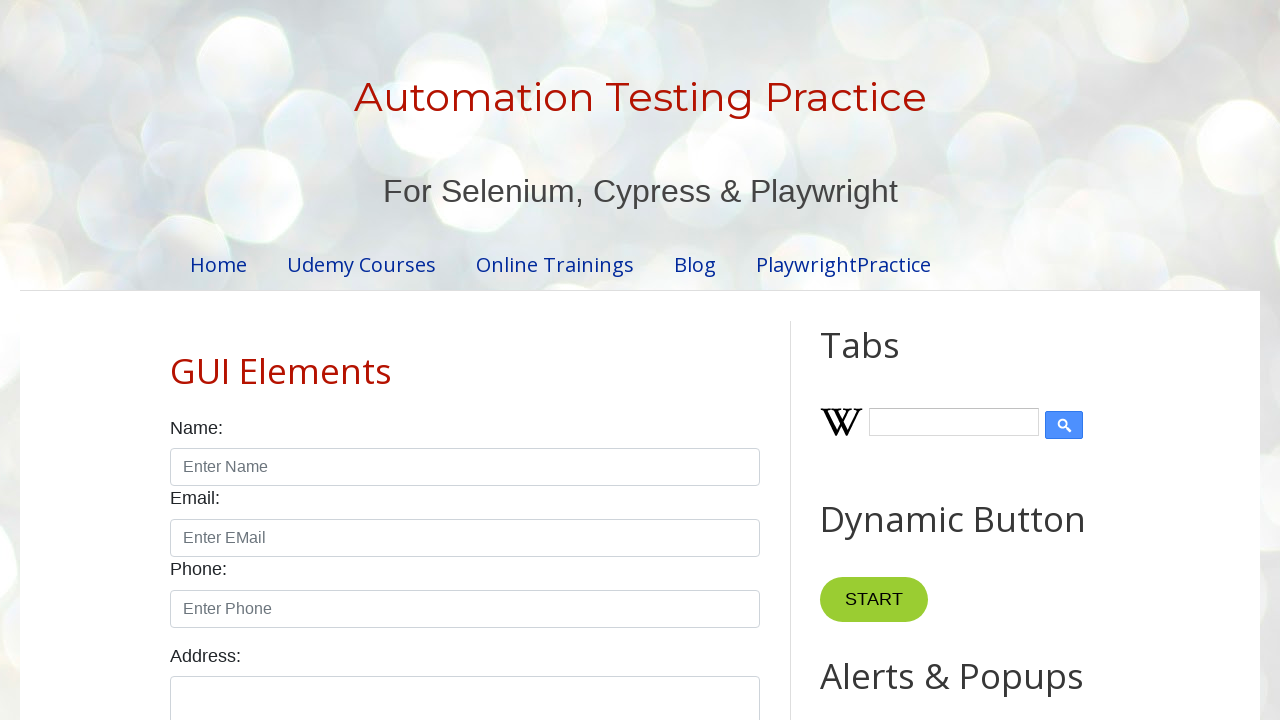

Scrolled to Dynamic Web Table section heading
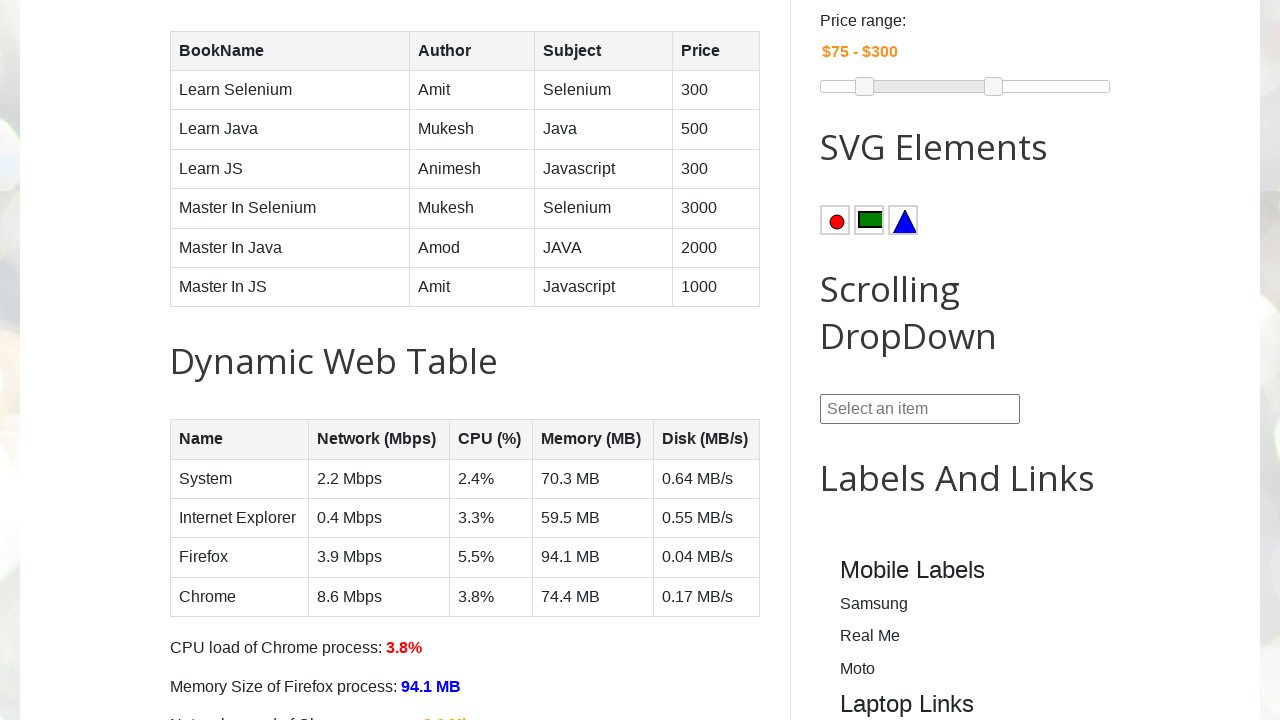

Dynamic Web Table loaded and visible
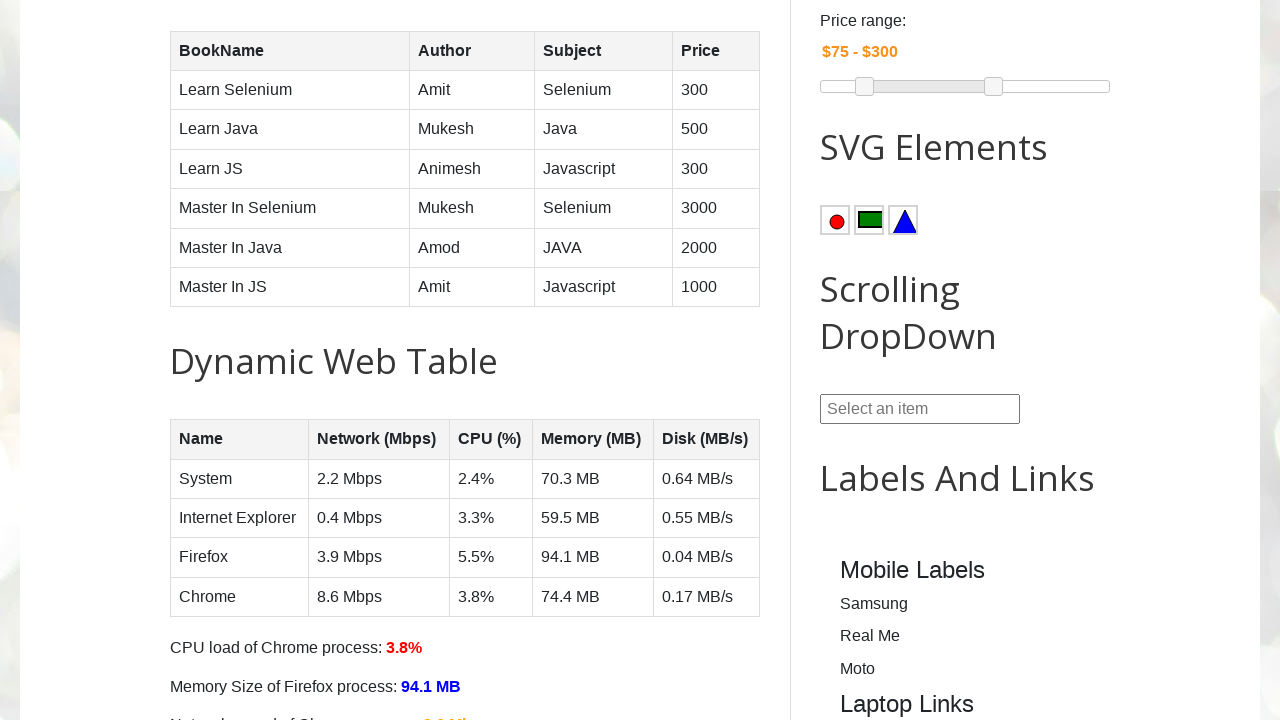

Retrieved total row count: 5 rows
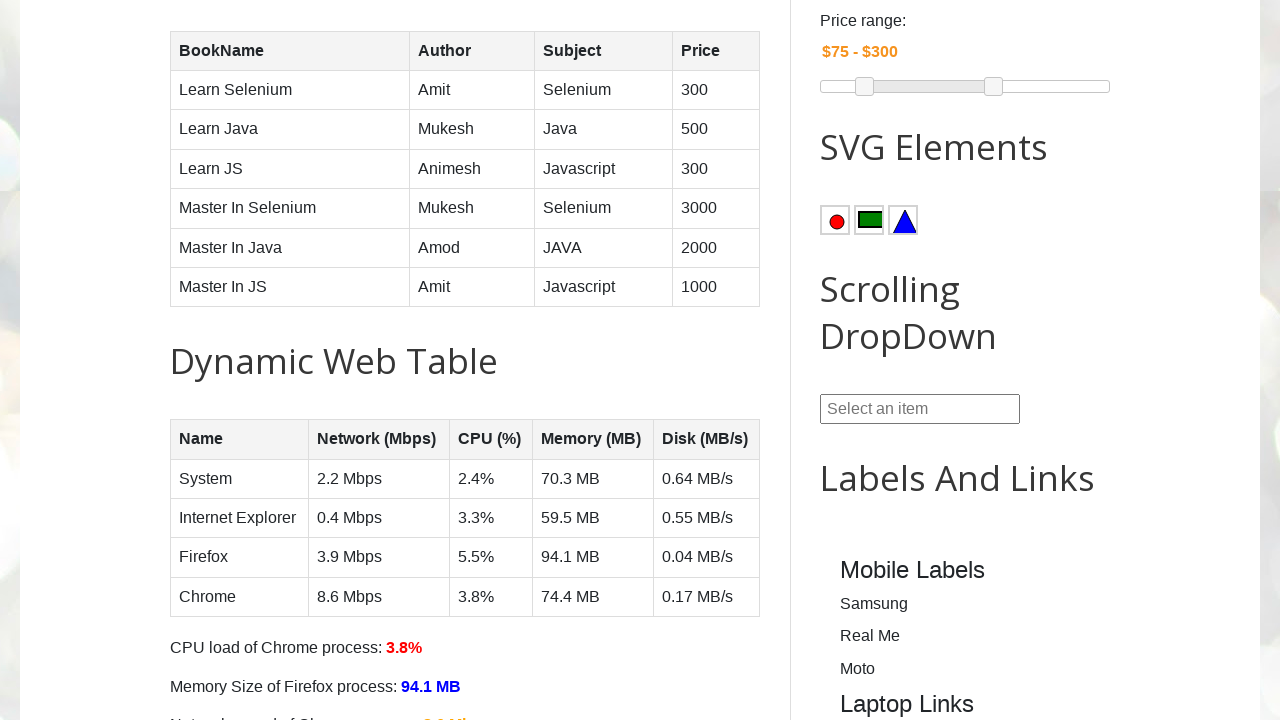

Retrieved all column headings: 5 columns
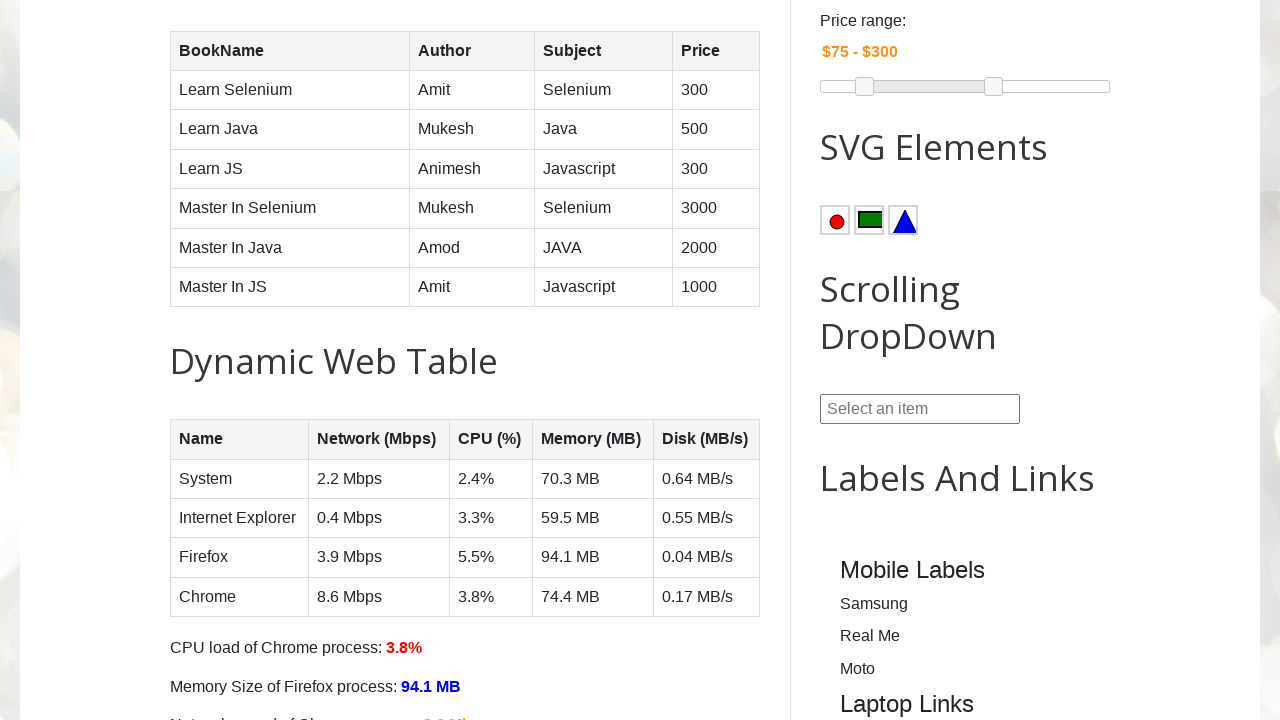

Printed all column heading text content
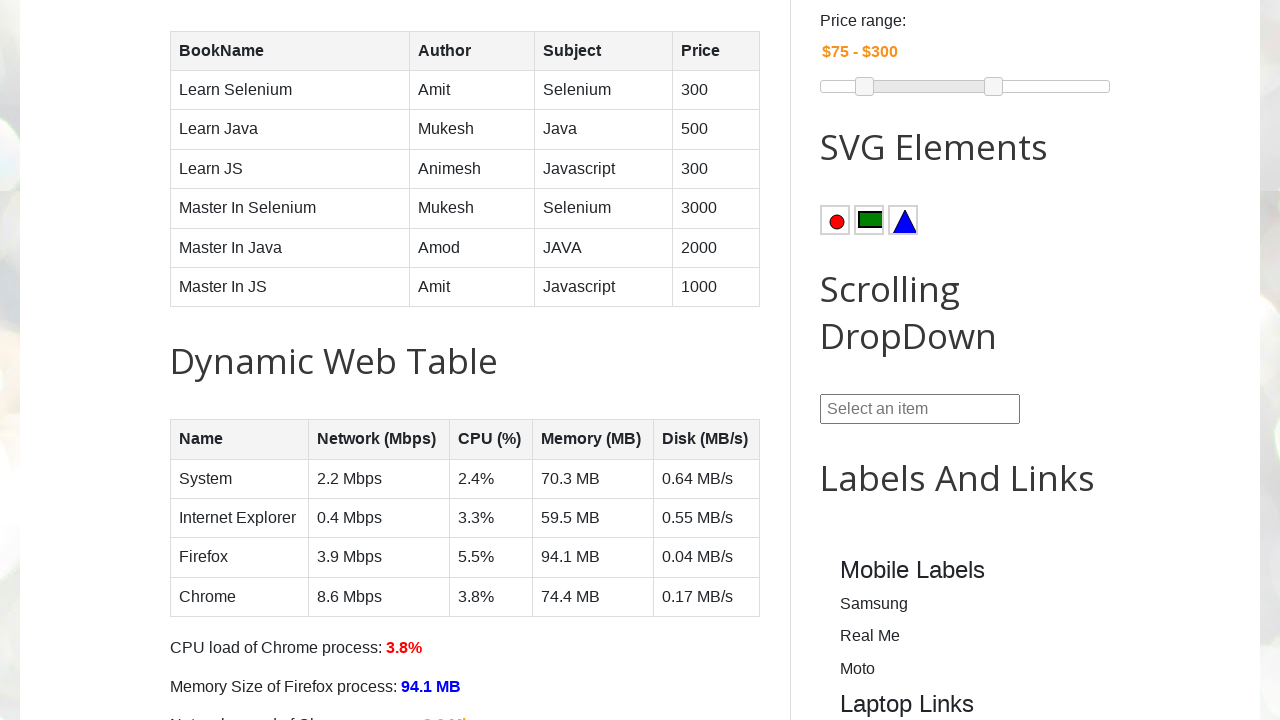

Retrieved all name cells from first column to search for 'System'
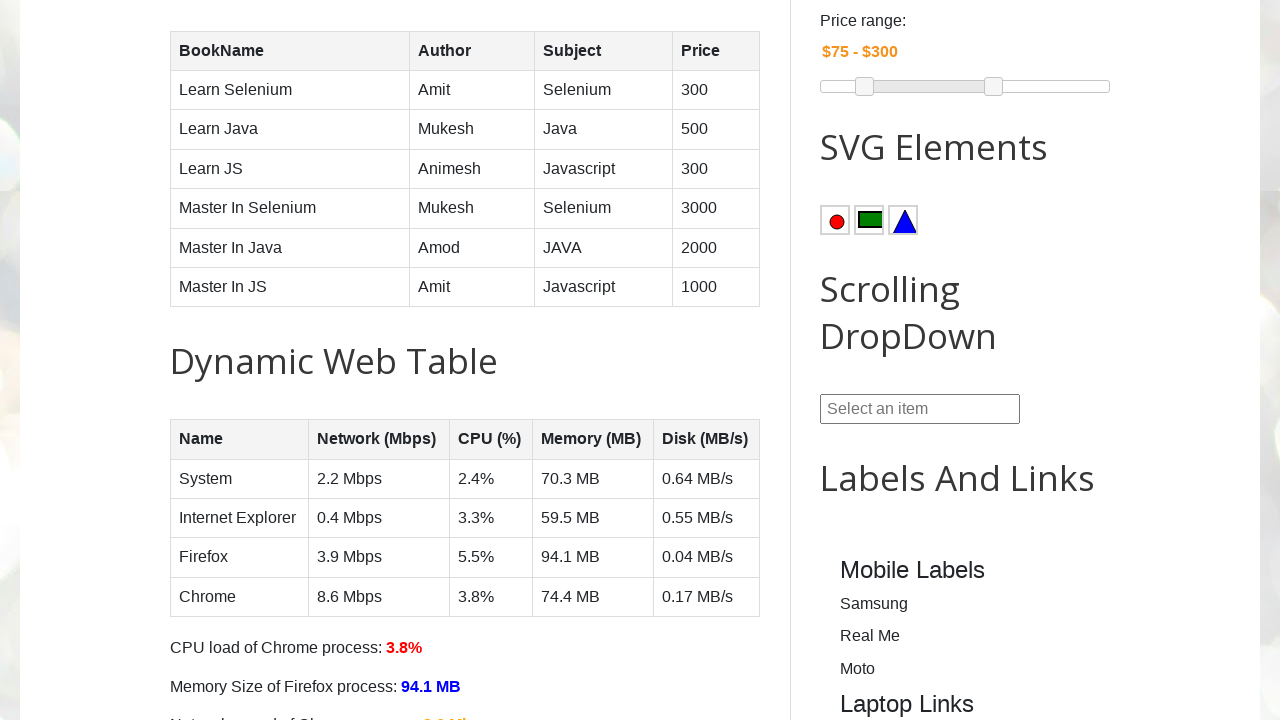

Found 'System' at row 1, retrieved row data cells
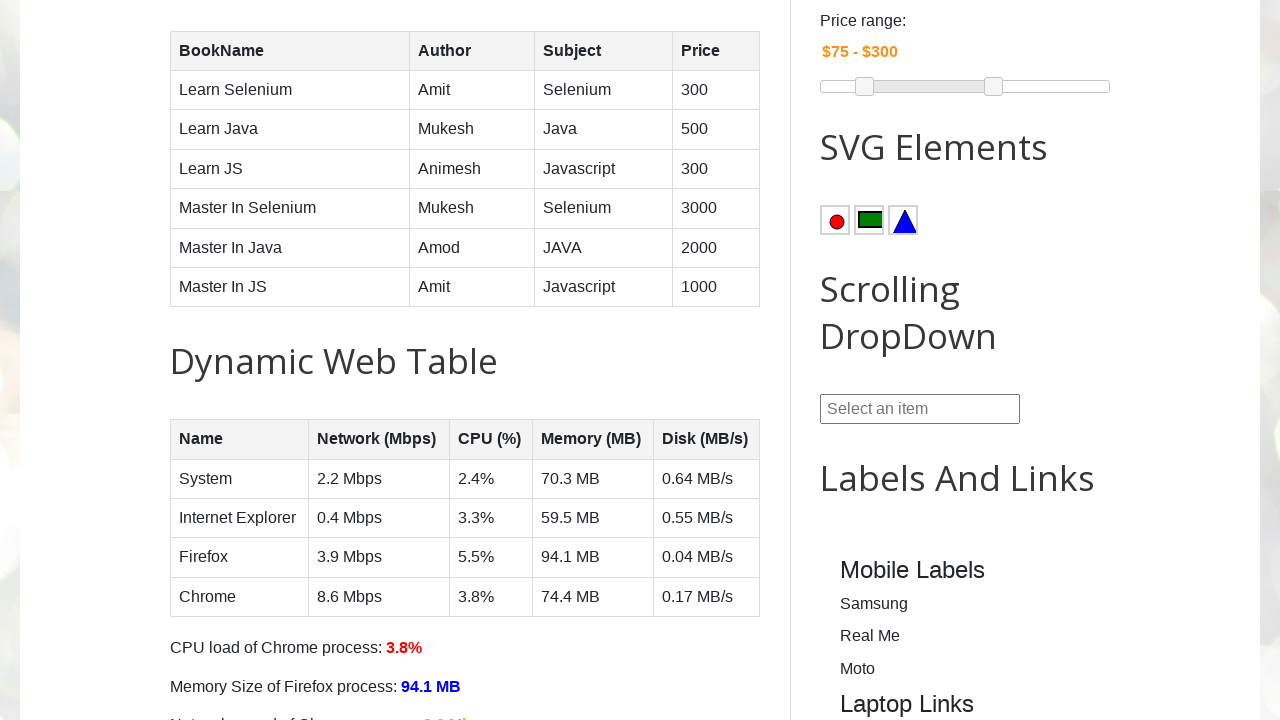

Printed all cell values for System row
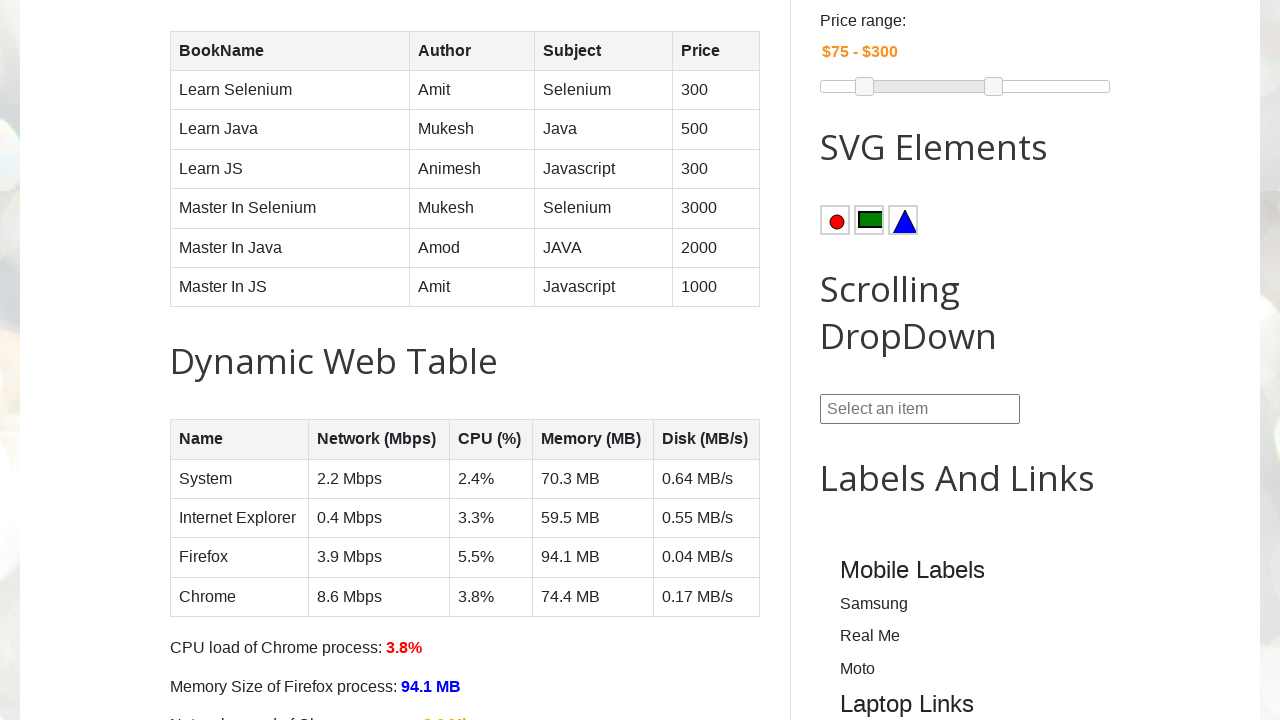

Searching for column named 'Network (Mbps)'
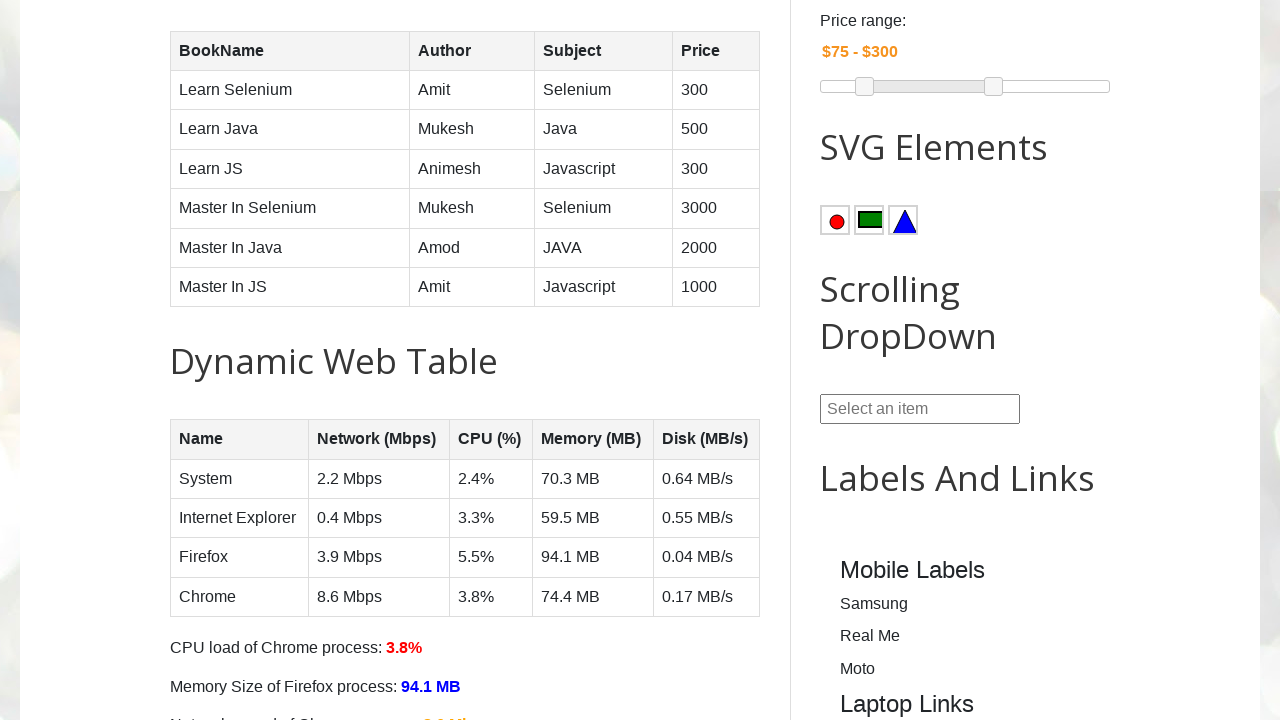

Found 'Network (Mbps)' column at index 2, retrieved all cells in column
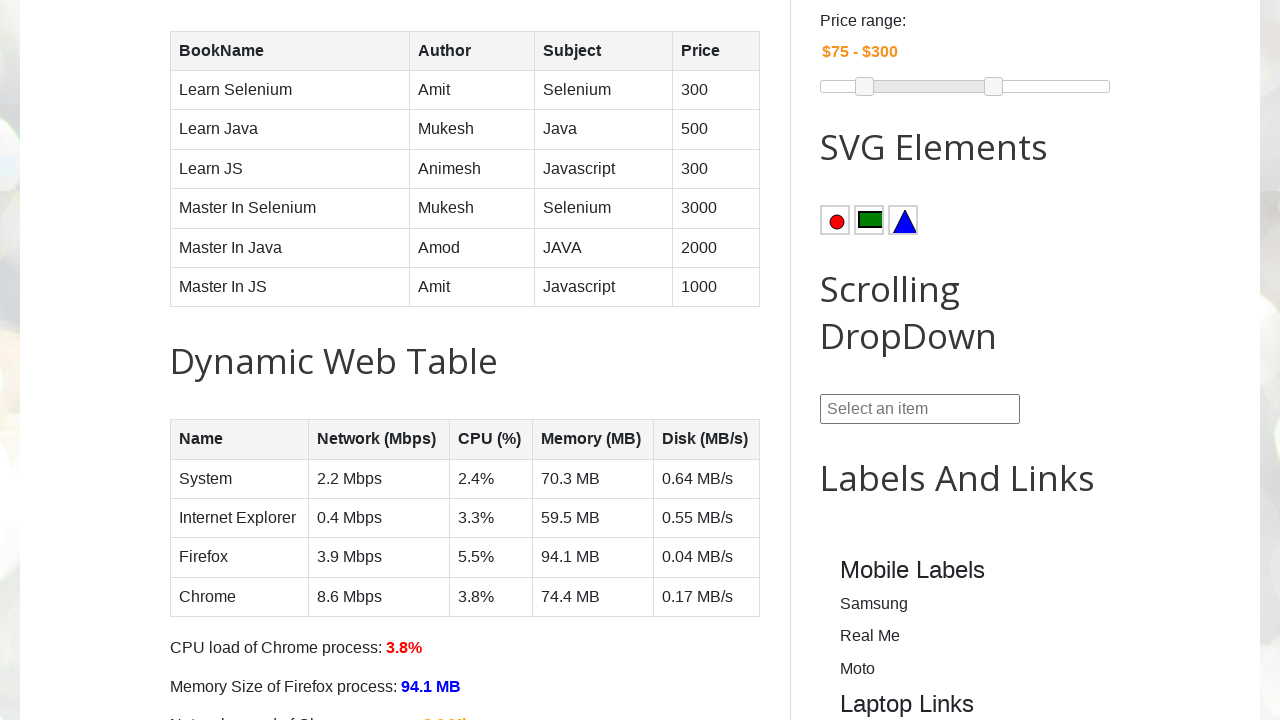

Printed all values in 'Network (Mbps)' column
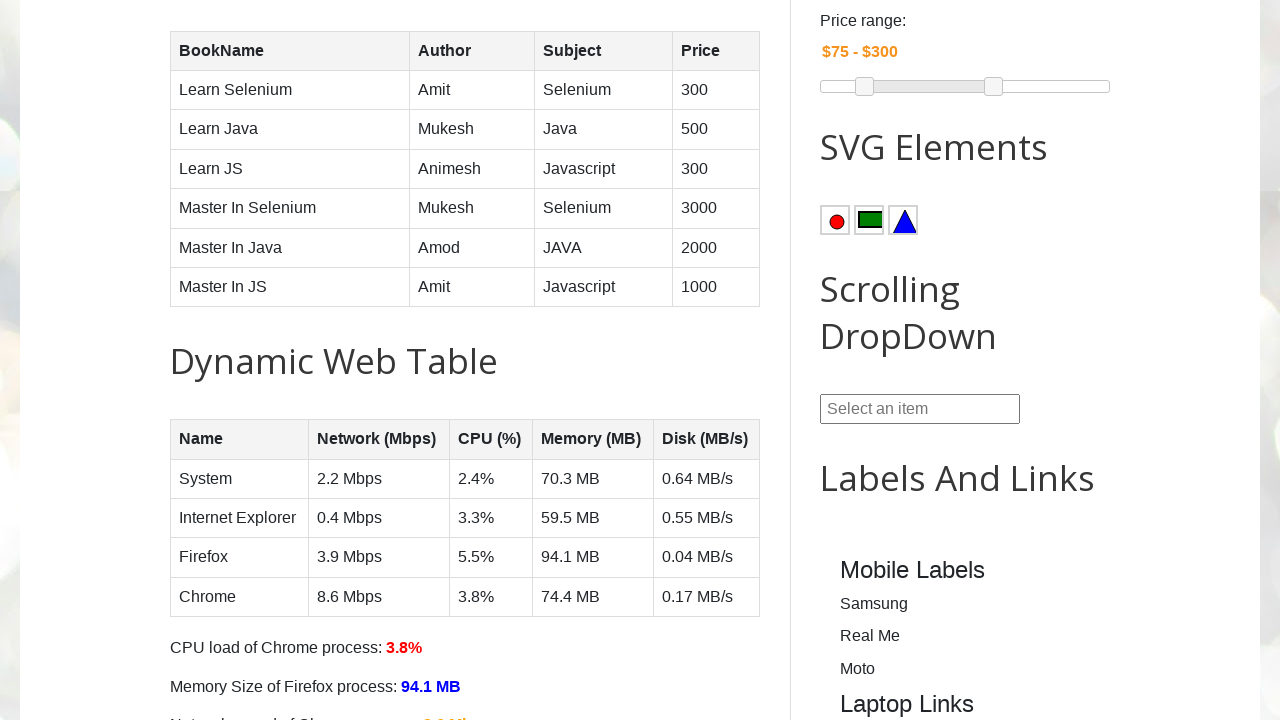

Retrieved actual Chrome CPU load from table: 3.8%
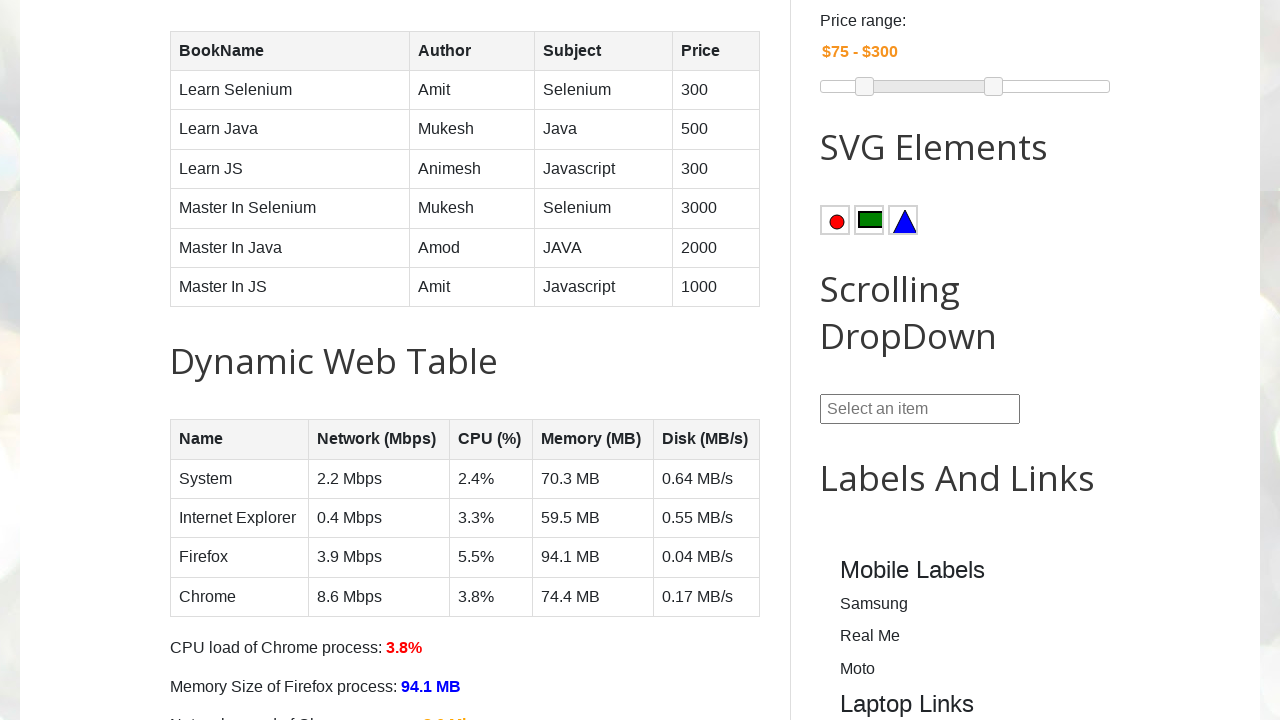

Retrieved expected Chrome CPU load from DOM: 3.8%
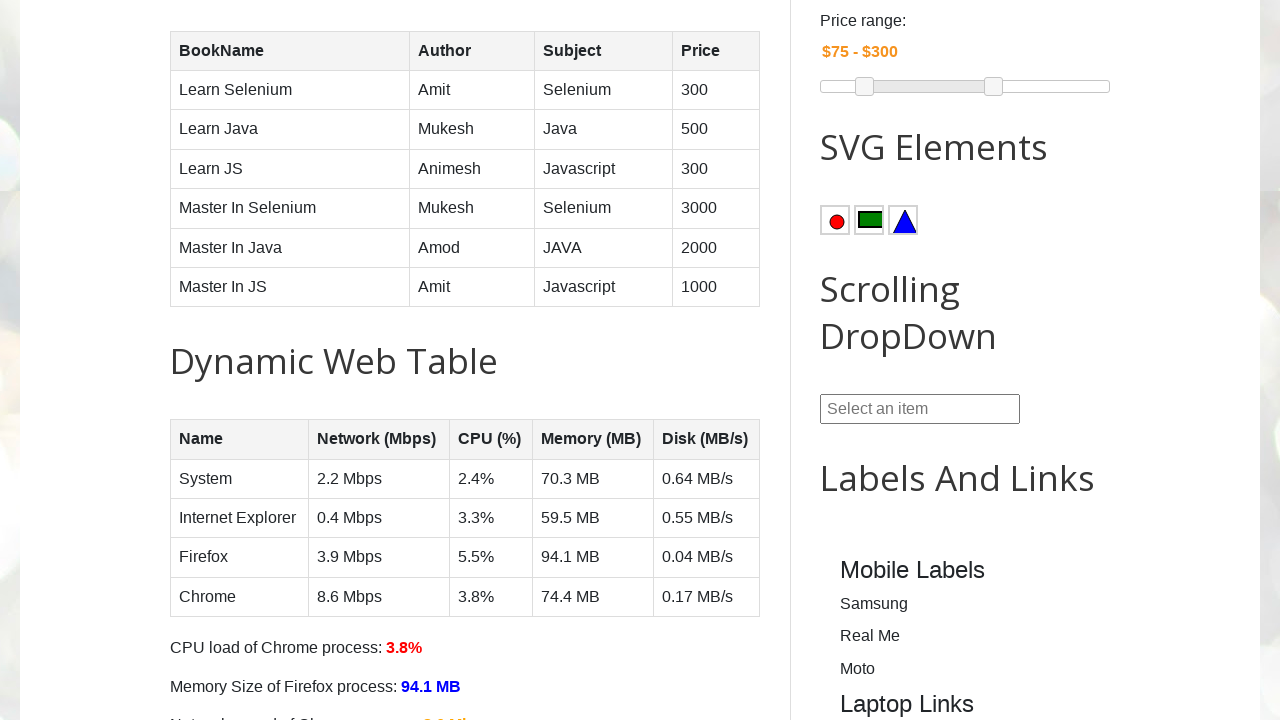

Verified Chrome CPU load matches: expected '3.8%' found in actual '3.8%'
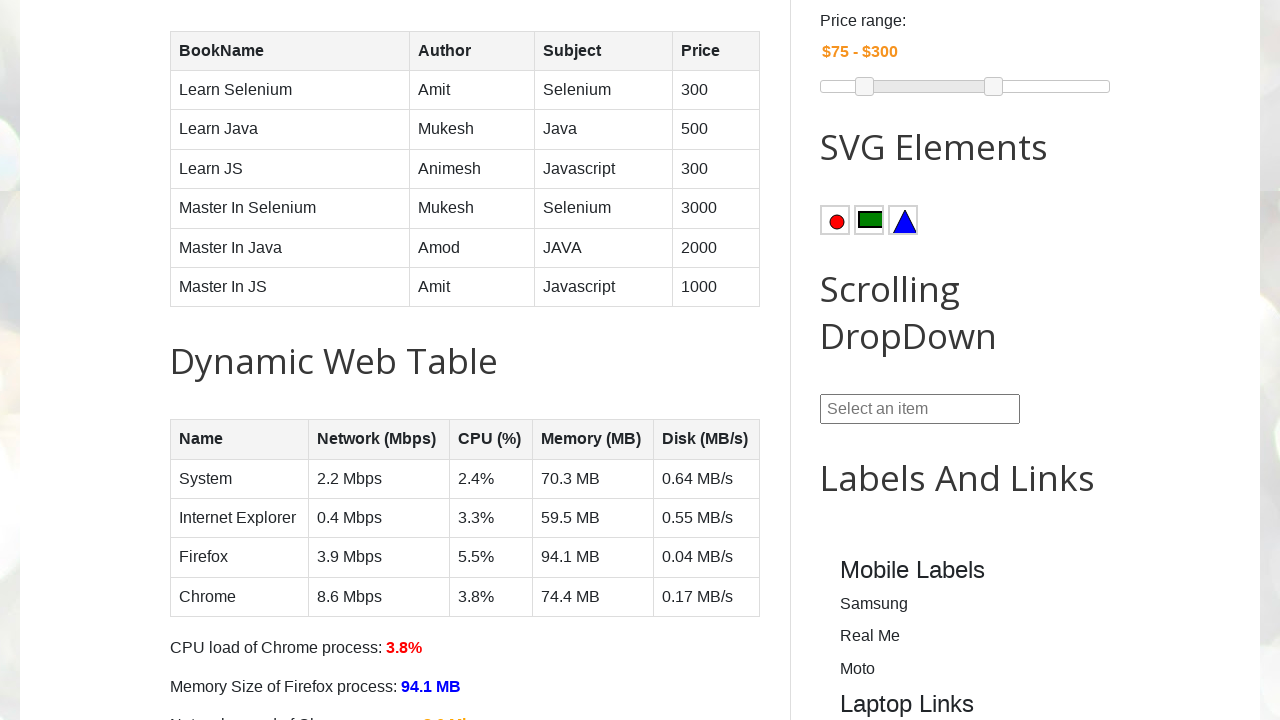

Retrieved actual Chrome network speed from table: 8.6 Mbps
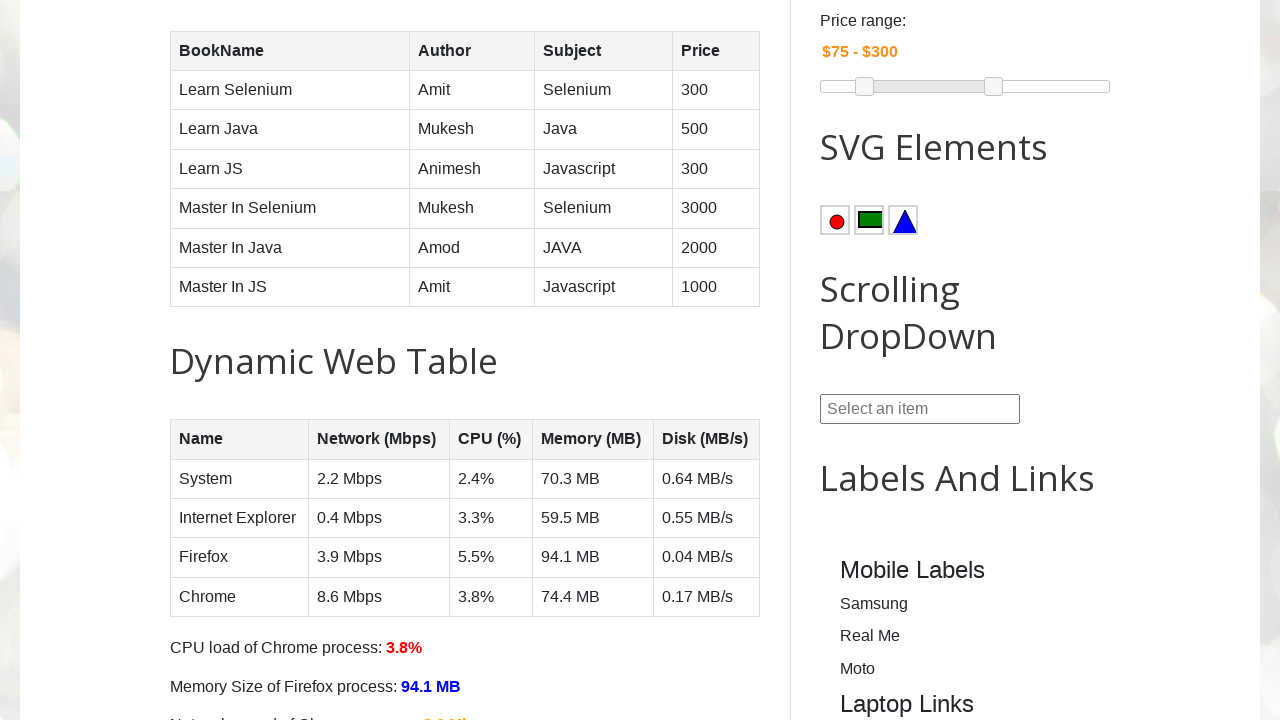

Retrieved expected Chrome network speed from DOM: 8.6 Mbps
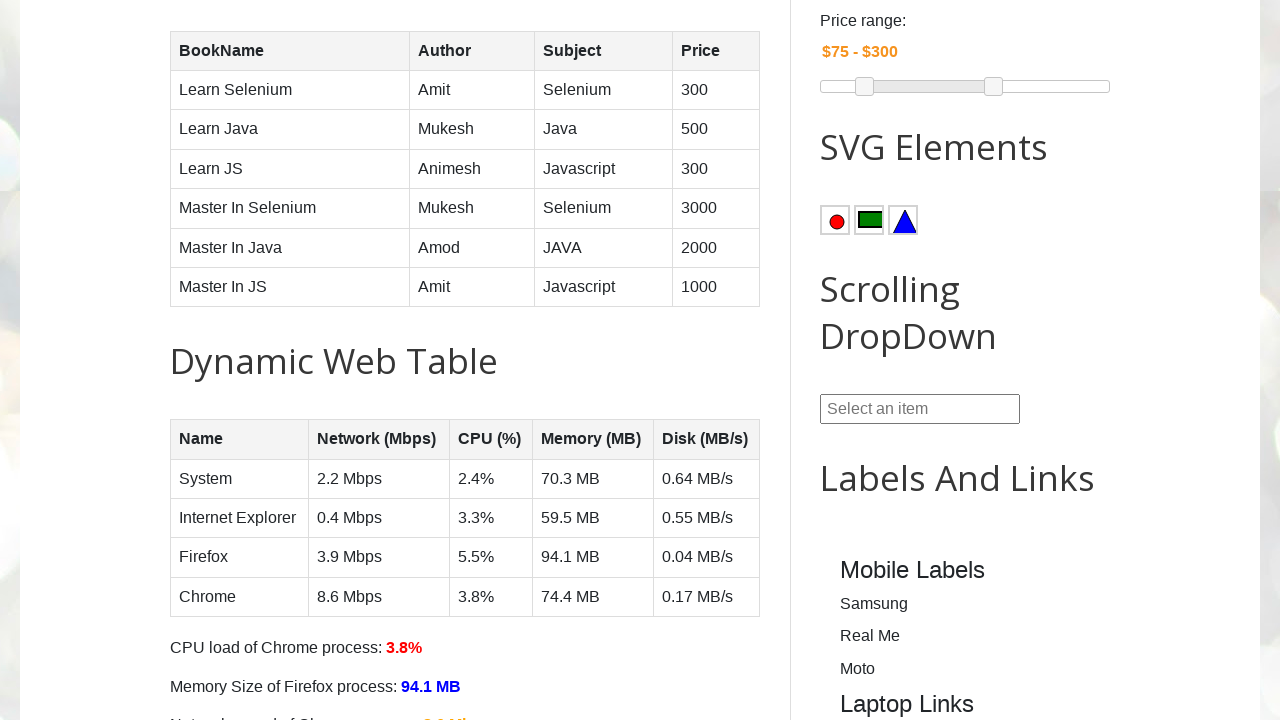

Verified Chrome network speed matches: expected '8.6 Mbps' found in actual '8.6 Mbps'
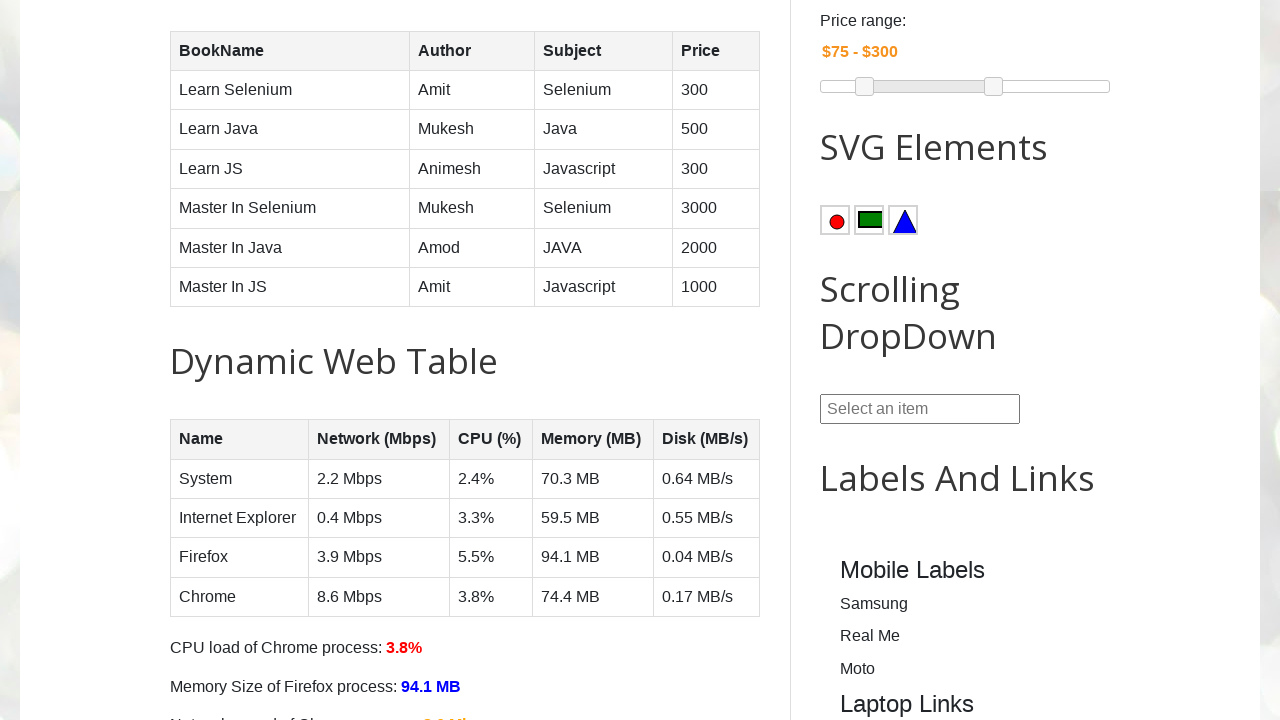

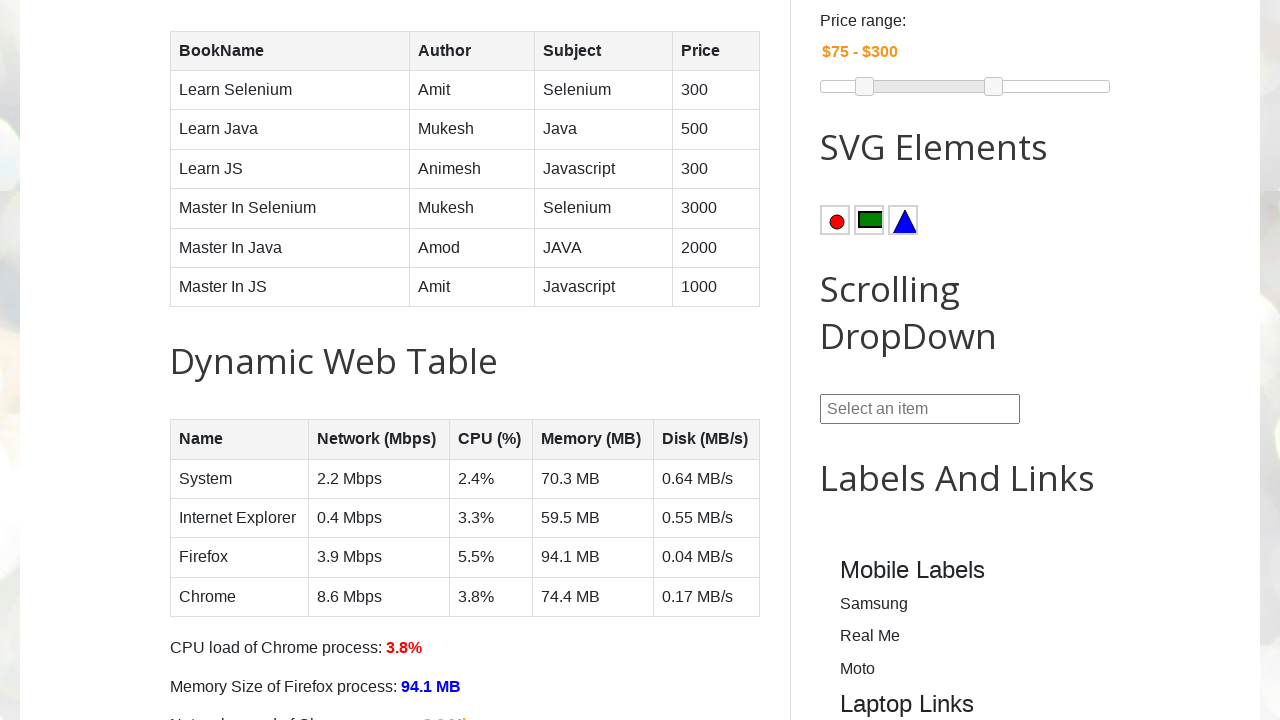